Tests JavaScript alert handling by navigating to w3schools TryIt editor, switching to the iframe containing the example, clicking a button to trigger an alert popup, and accepting the alert.

Starting URL: https://www.w3schools.com/jsref/tryit.asp?filename=tryjsref_alert

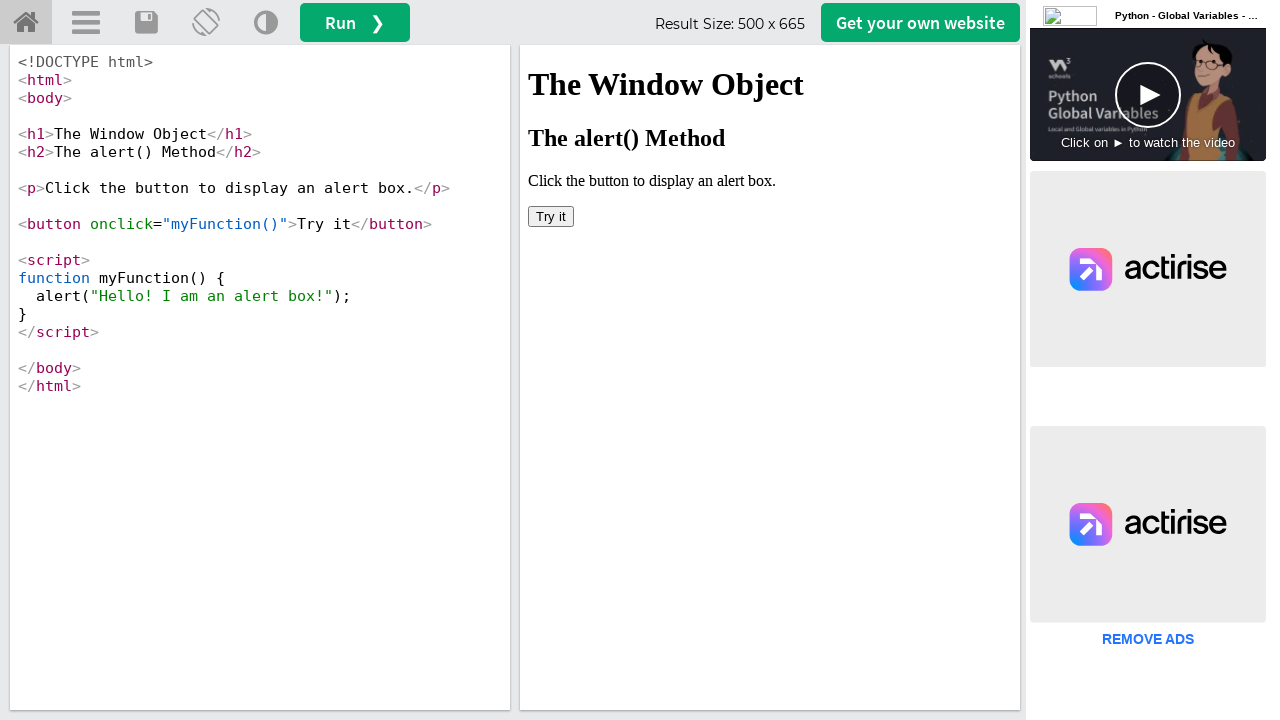

Set up dialog handler to accept alerts
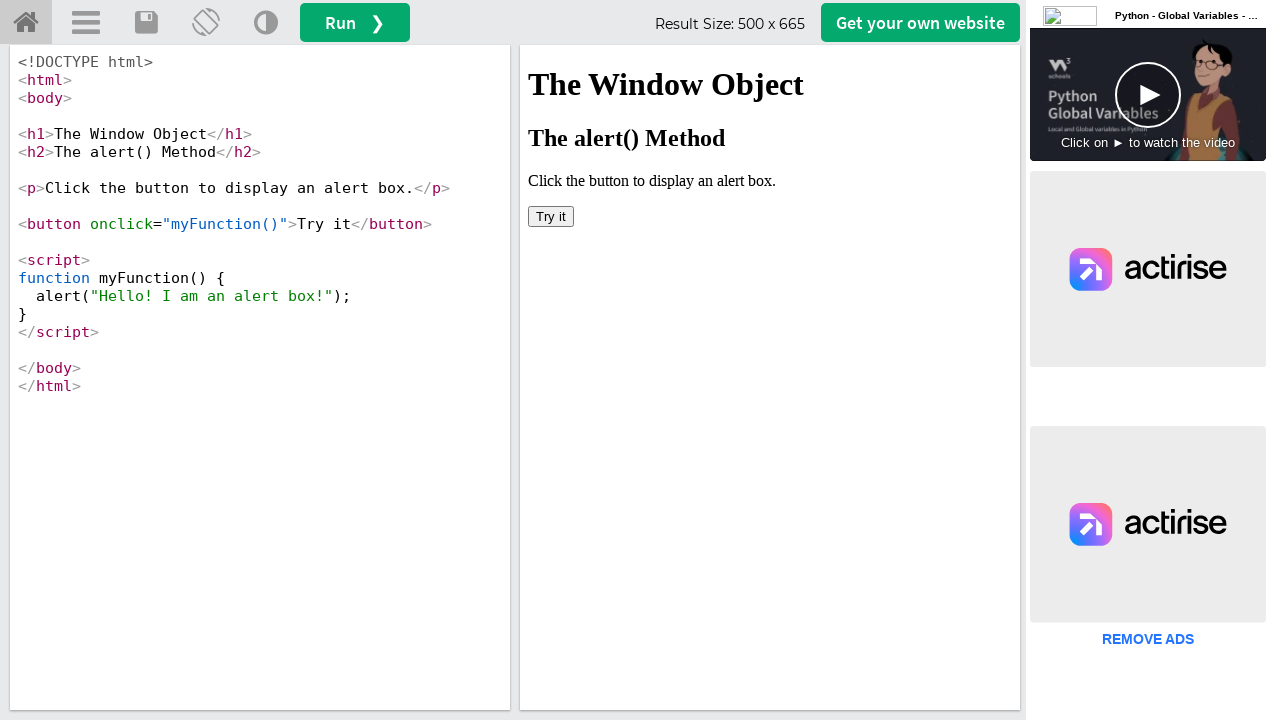

Waited for iframe#iframeResult to load
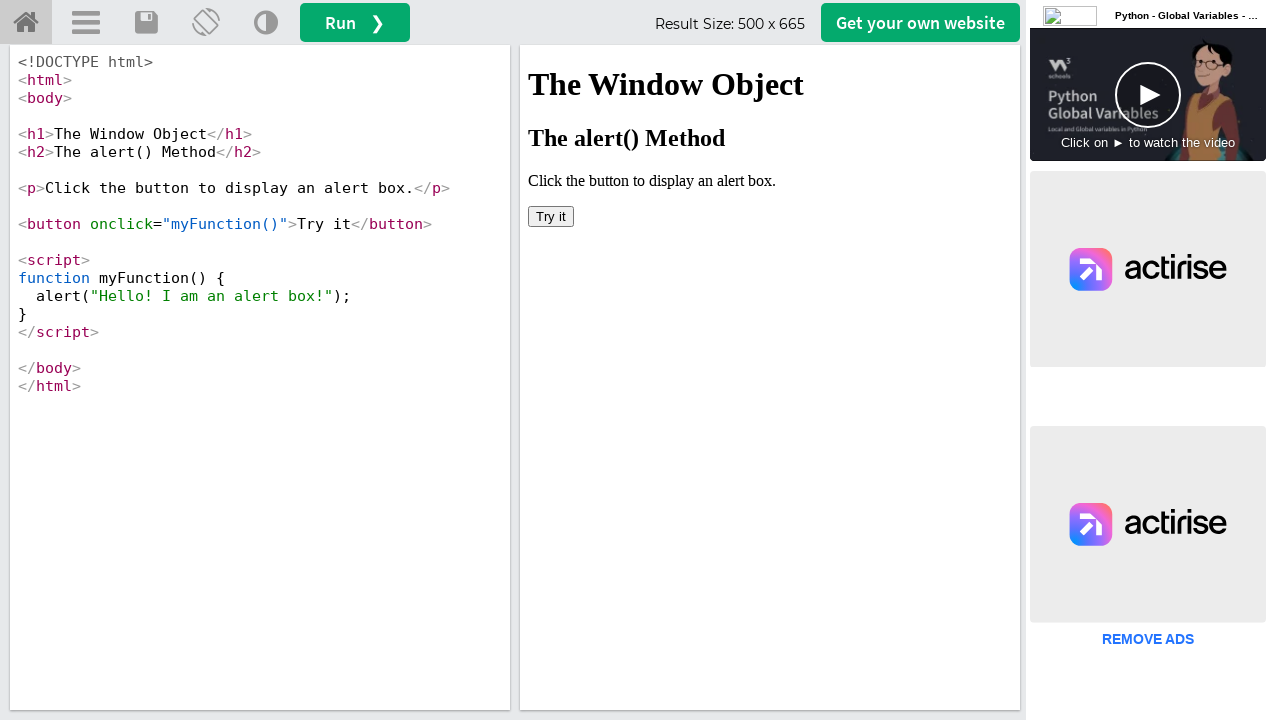

Located iframe#iframeResult frame
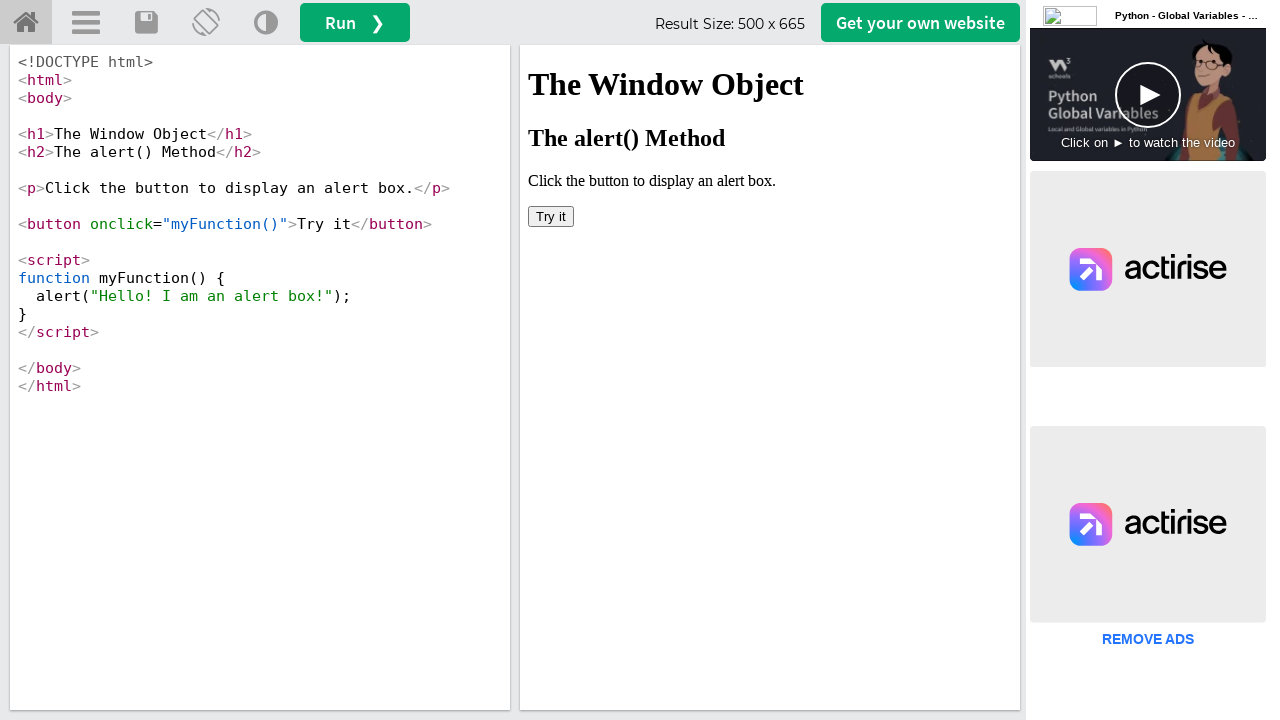

Clicked button inside iframe to trigger alert at (551, 216) on #iframeResult >> internal:control=enter-frame >> button
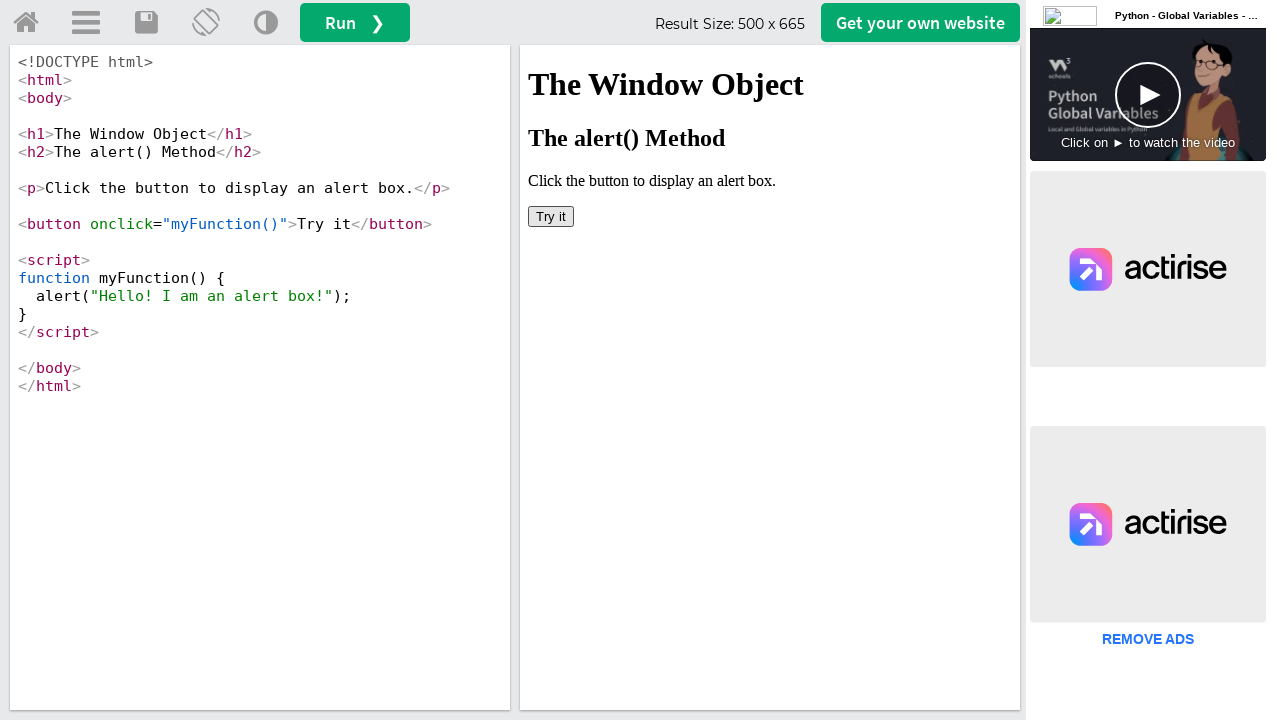

Alert dialog was accepted and handled
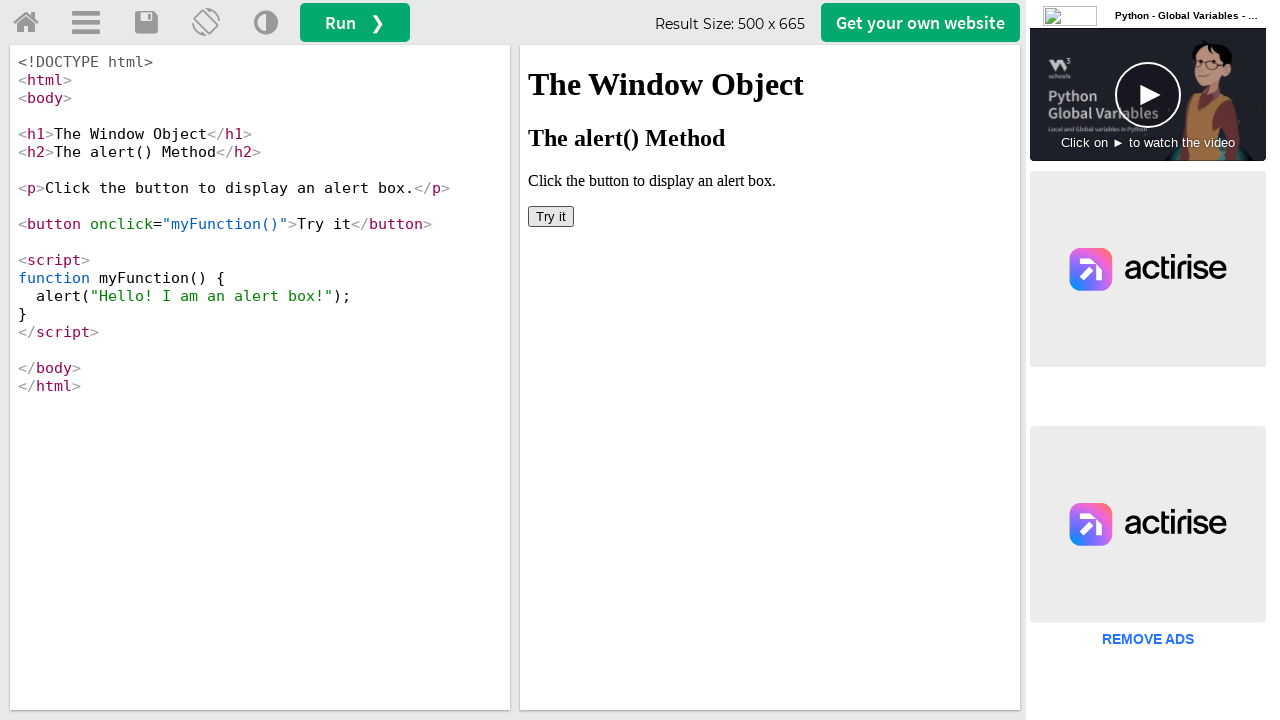

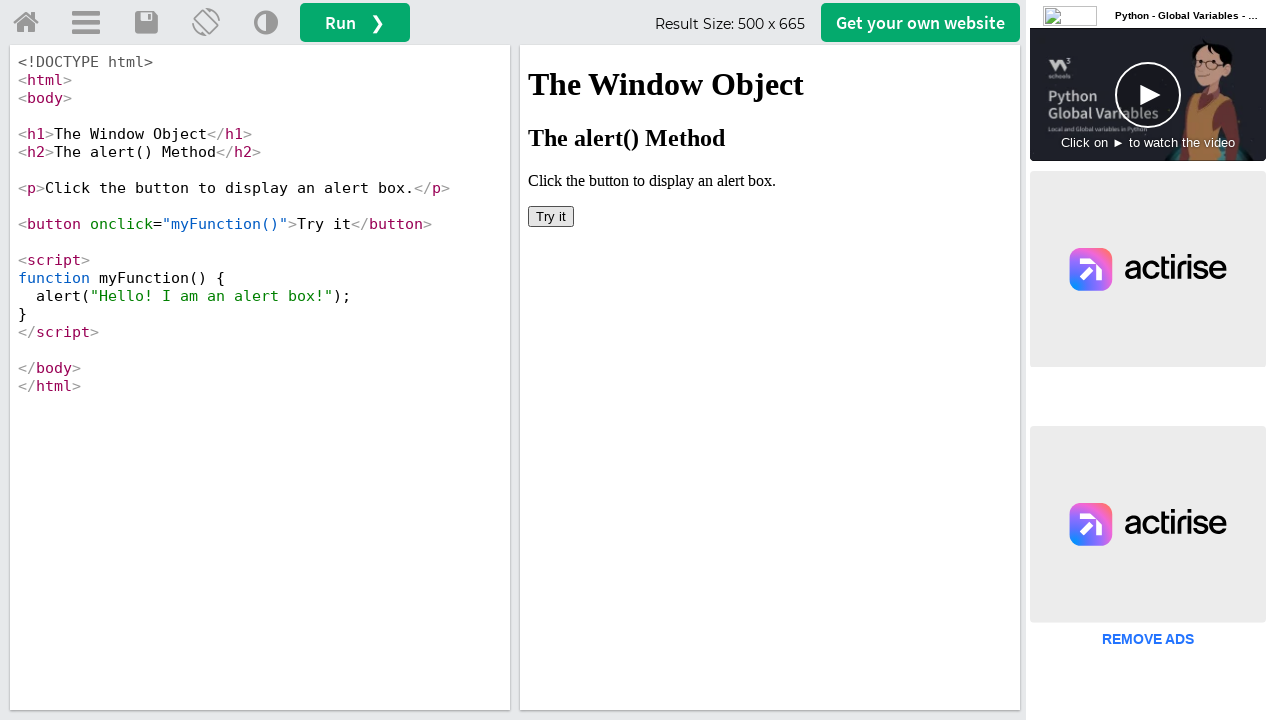